Tests that other controls are hidden when editing a todo item

Starting URL: https://demo.playwright.dev/todomvc

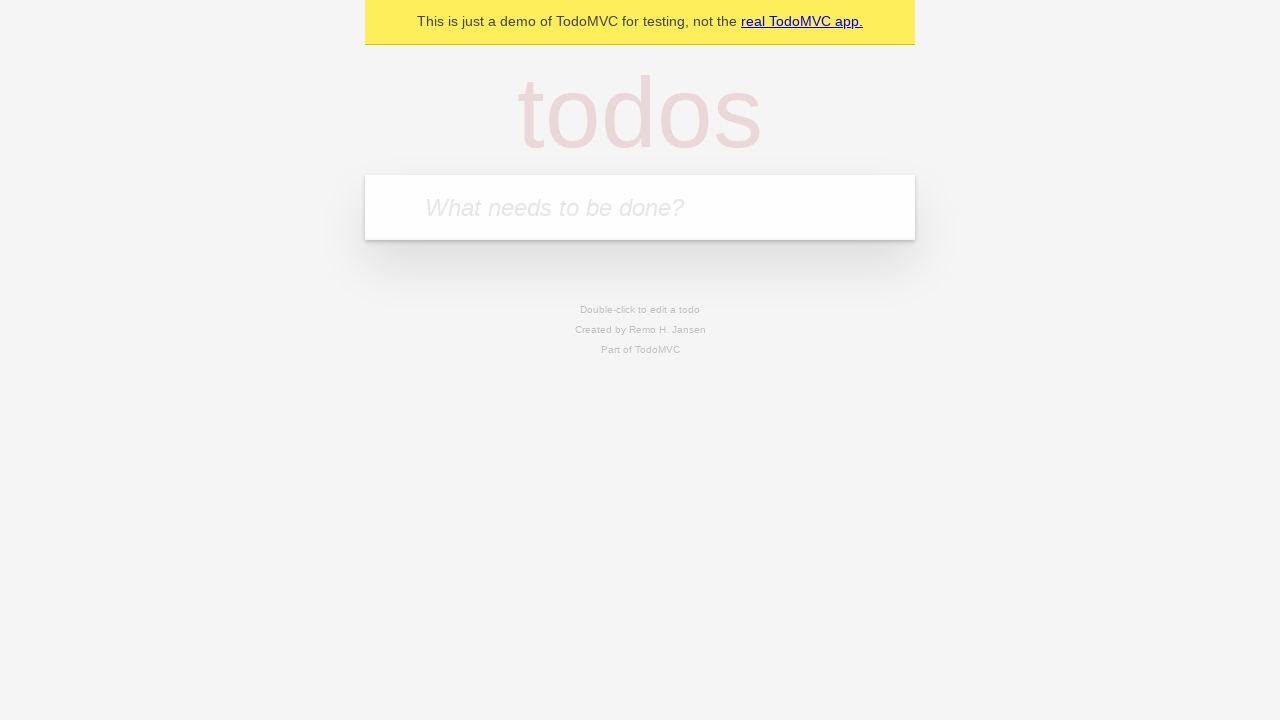

Filled new todo input with 'buy some cheese' on .new-todo
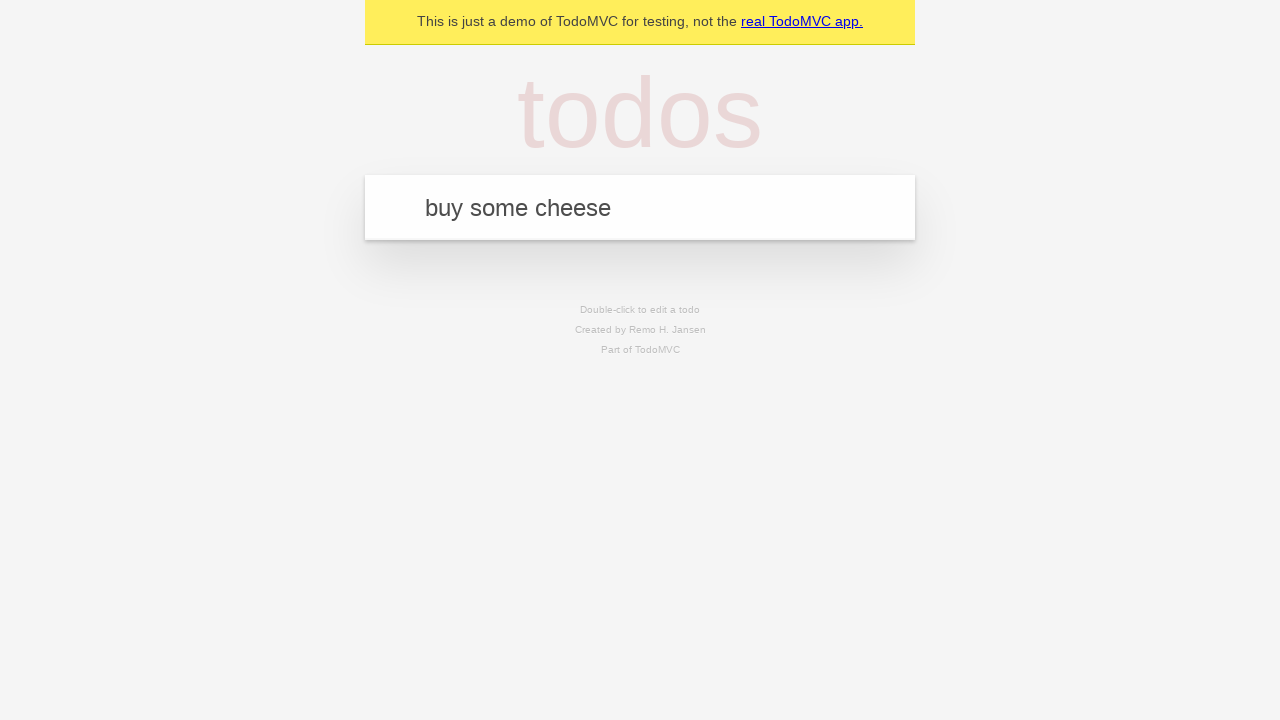

Pressed Enter to add first todo on .new-todo
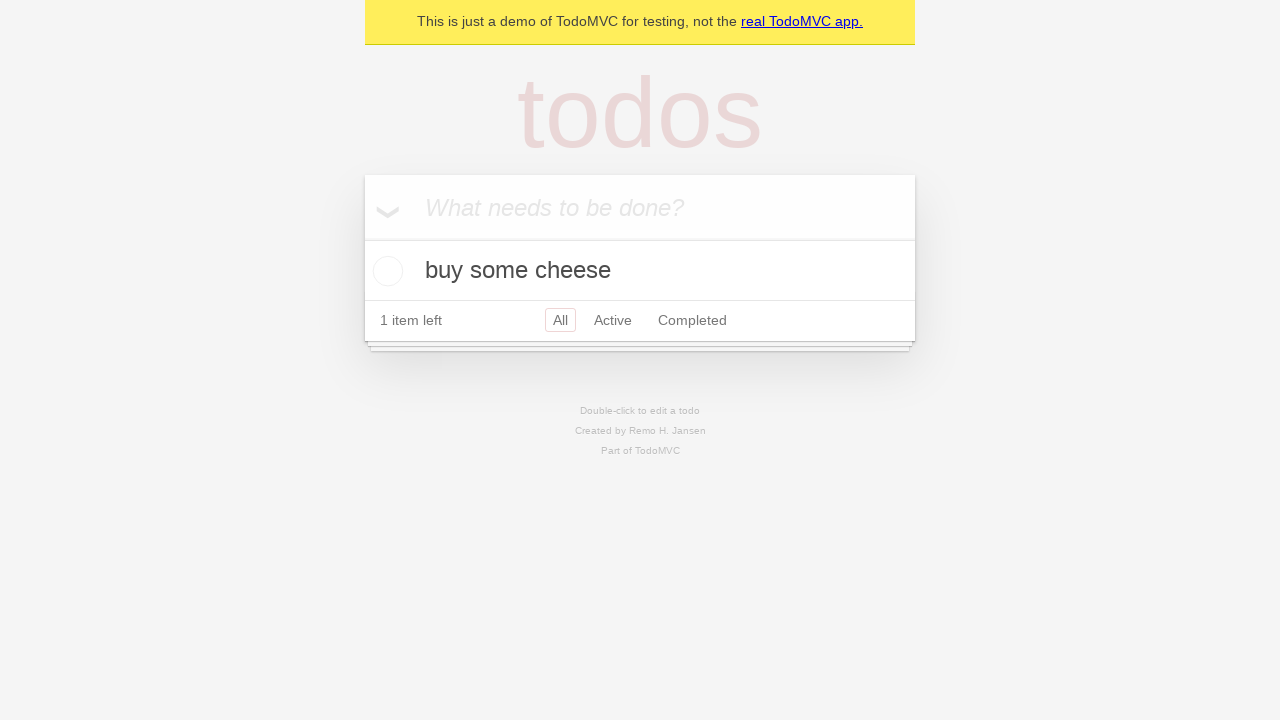

Filled new todo input with 'feed the cat' on .new-todo
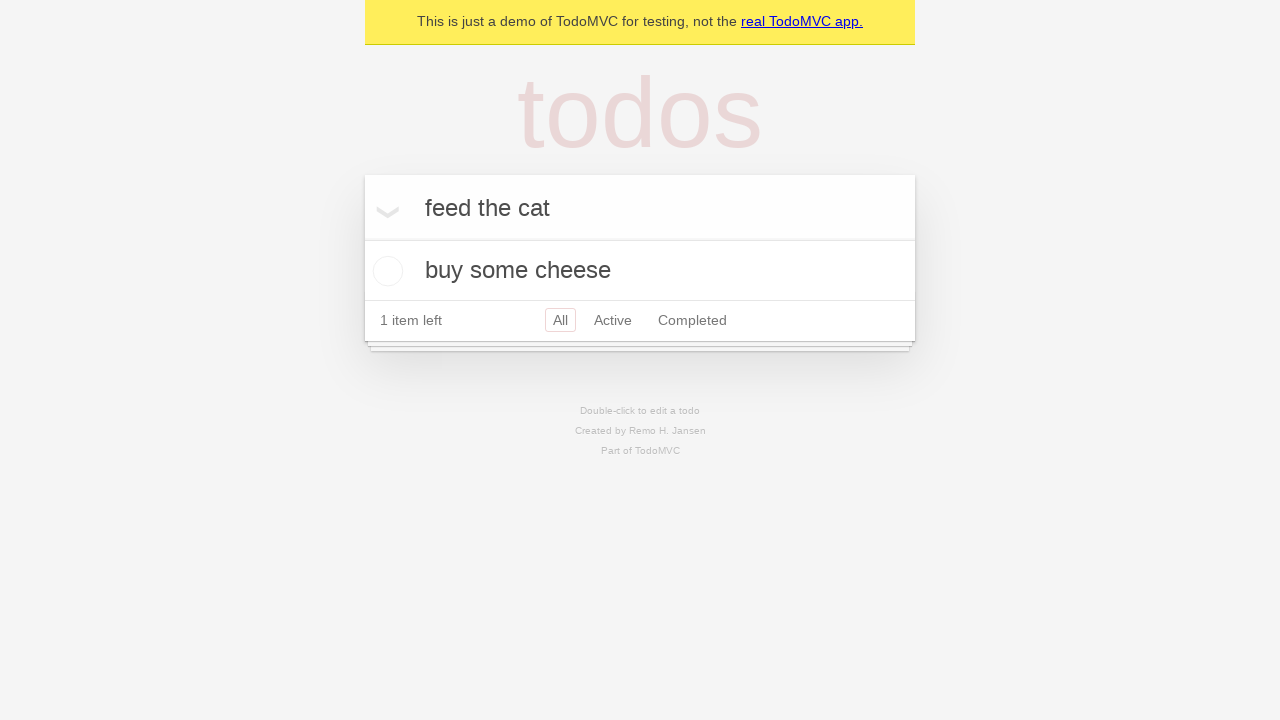

Pressed Enter to add second todo on .new-todo
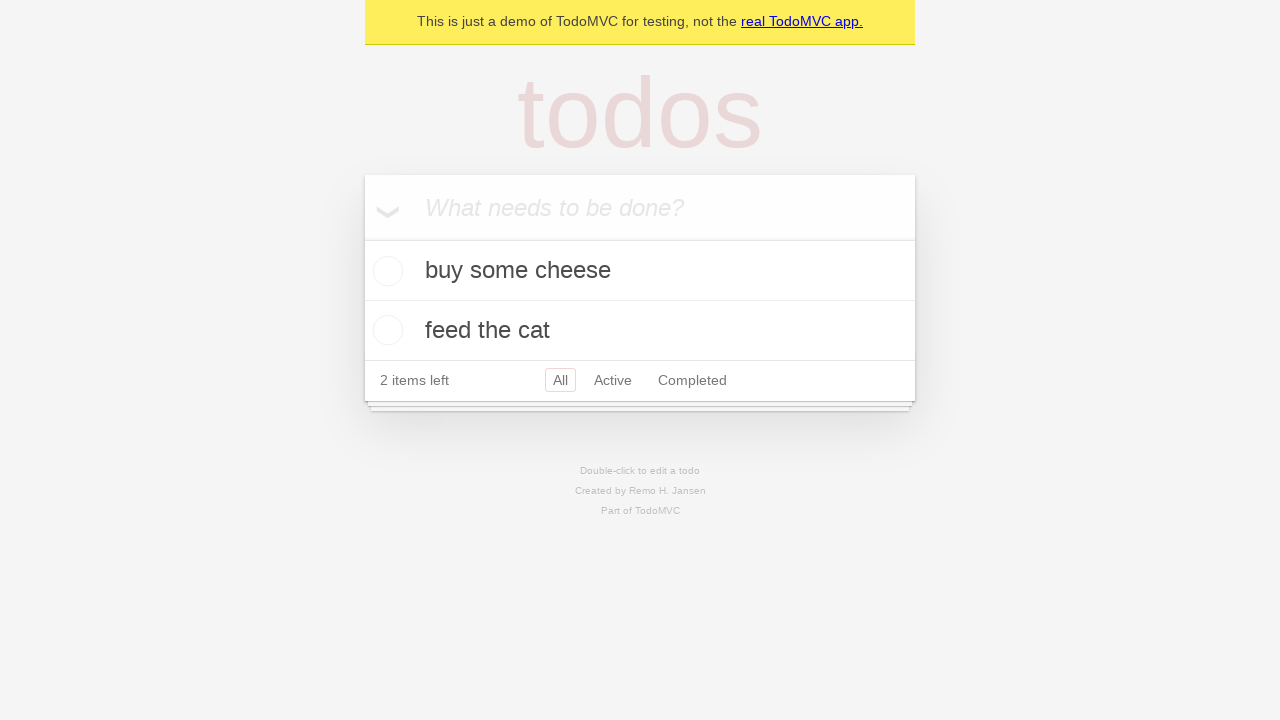

Filled new todo input with 'book a doctors appointment' on .new-todo
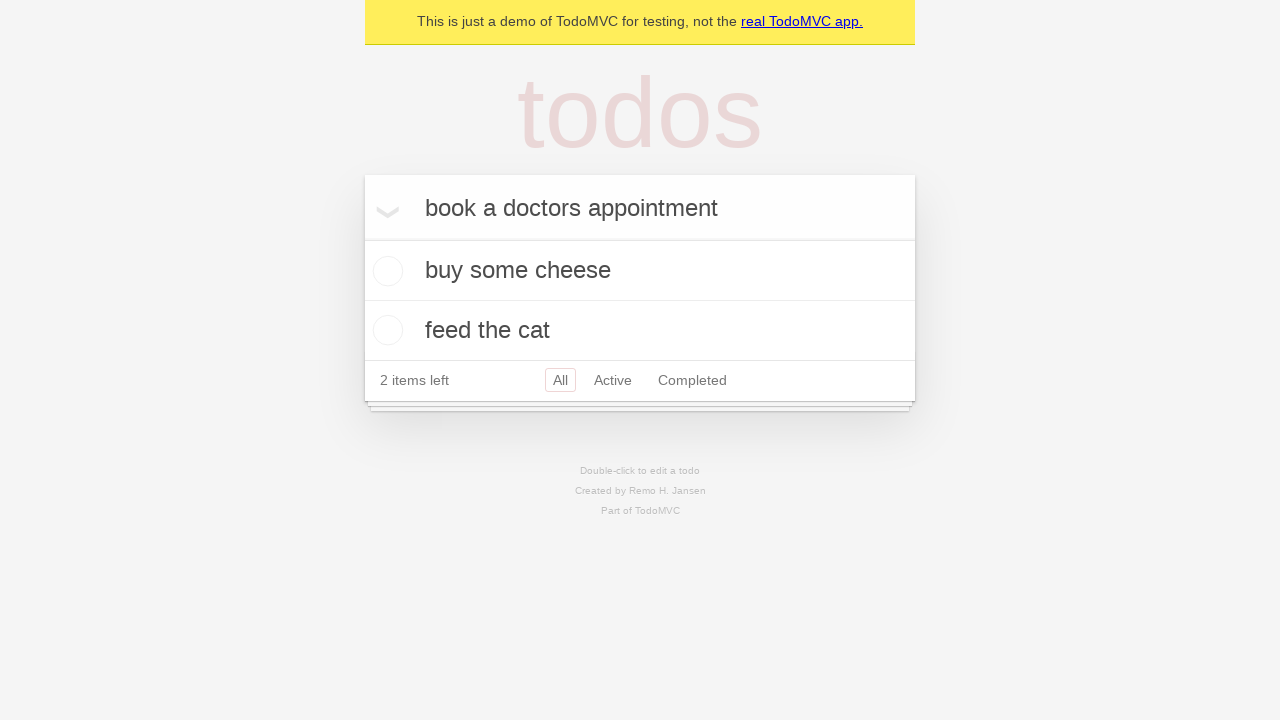

Pressed Enter to add third todo on .new-todo
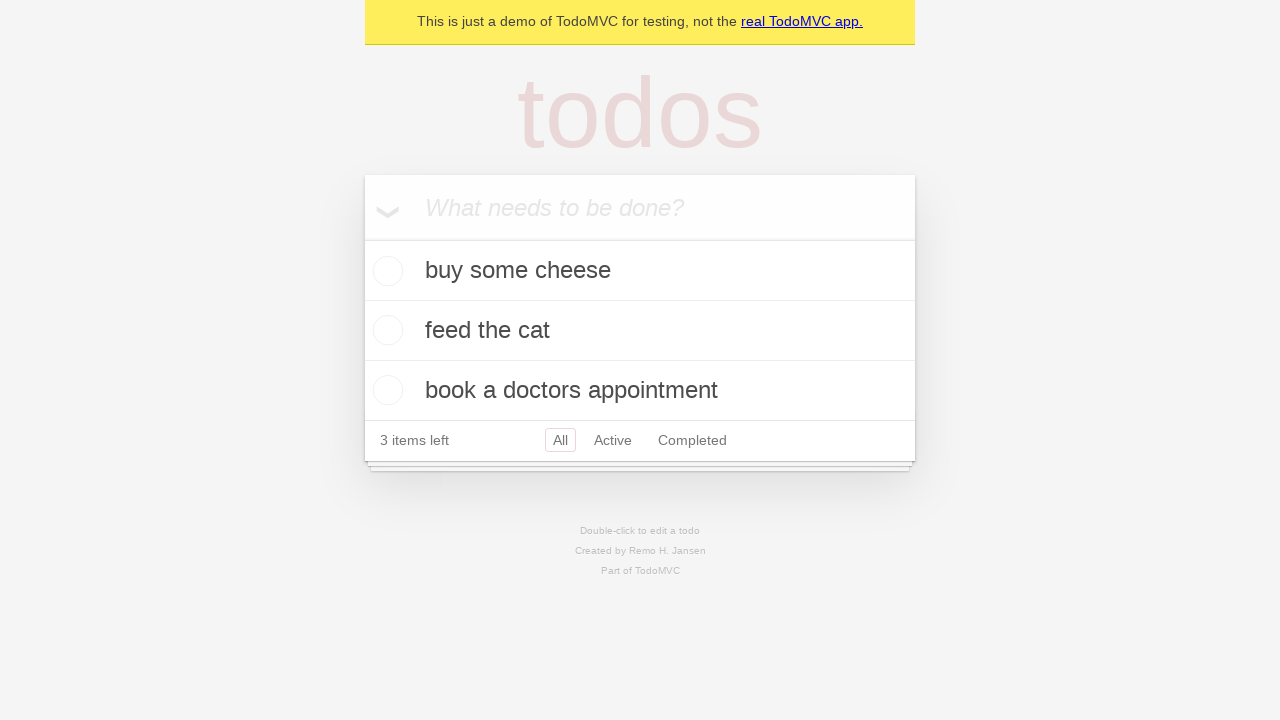

Located the second todo item for editing
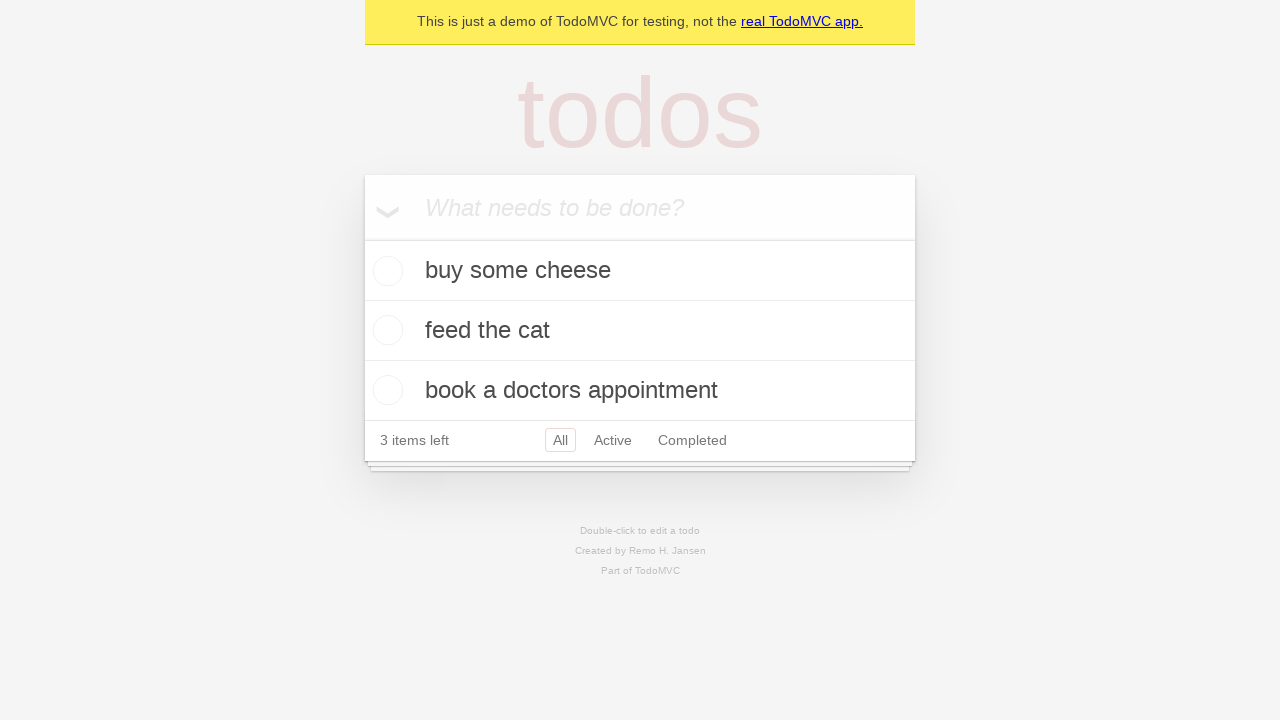

Double-clicked the second todo item to enter edit mode at (640, 331) on .todo-list li >> nth=1
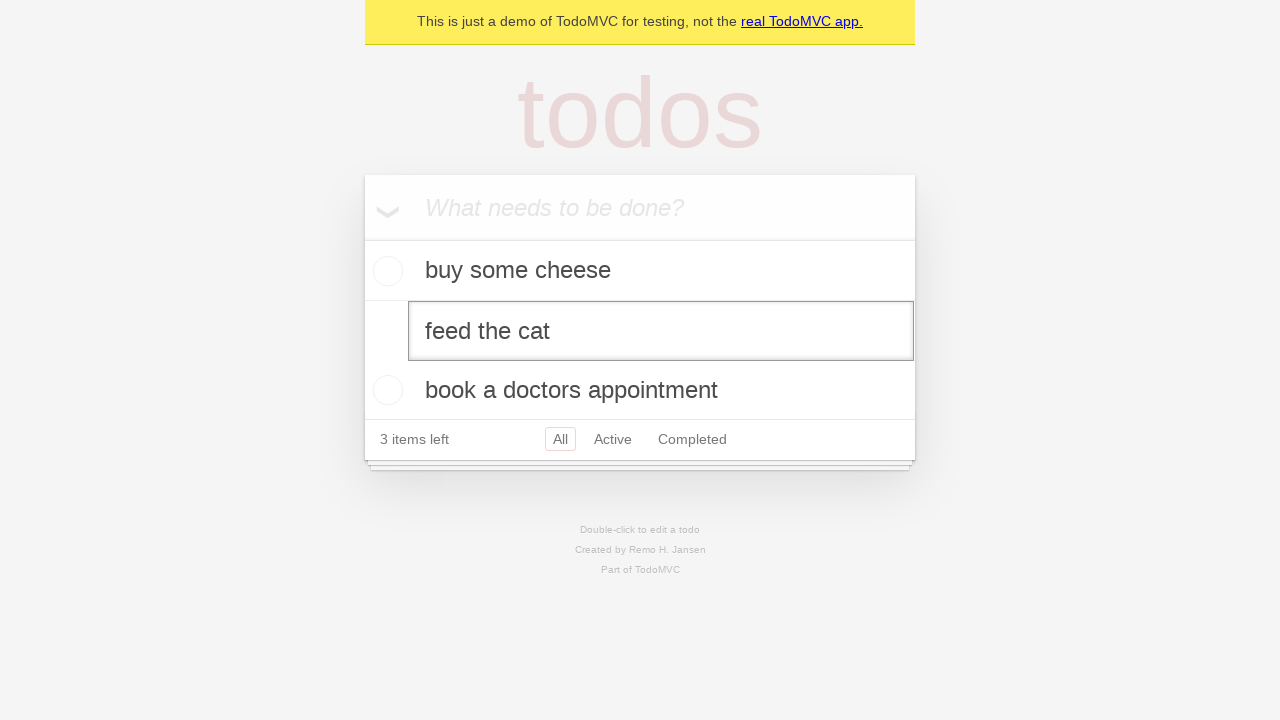

Waited for edit mode to activate - todo item is now in editing state
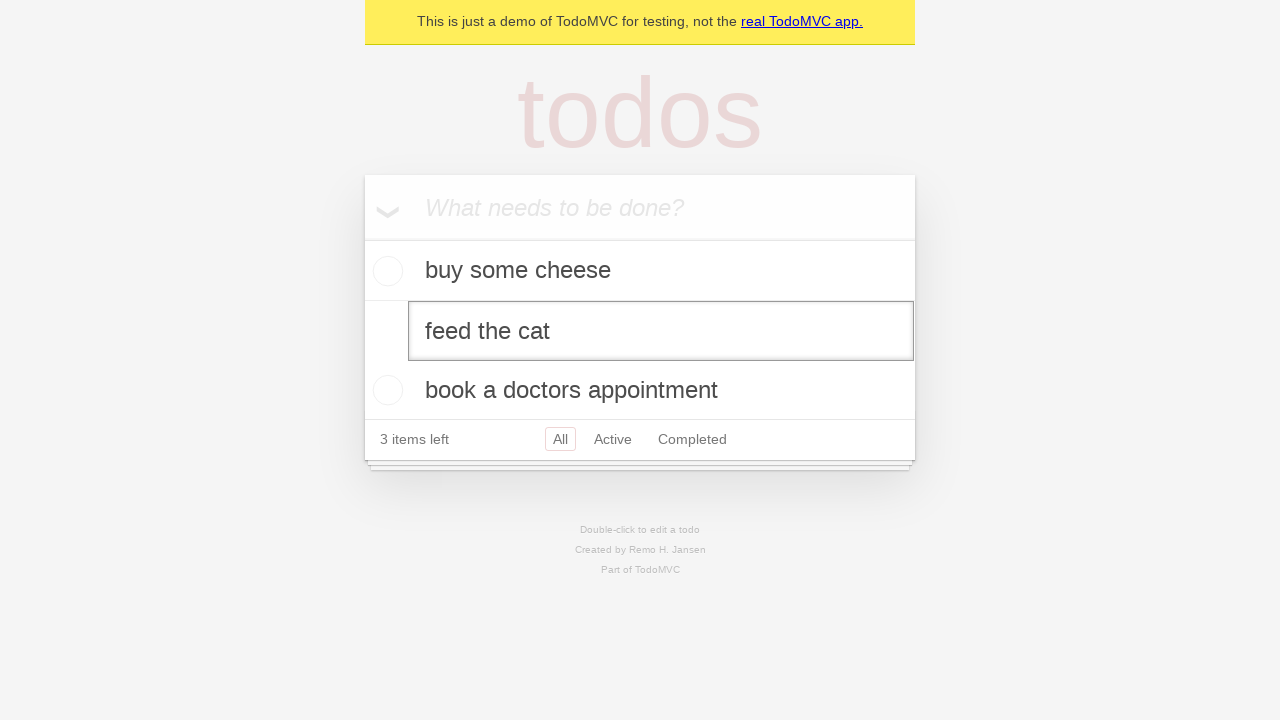

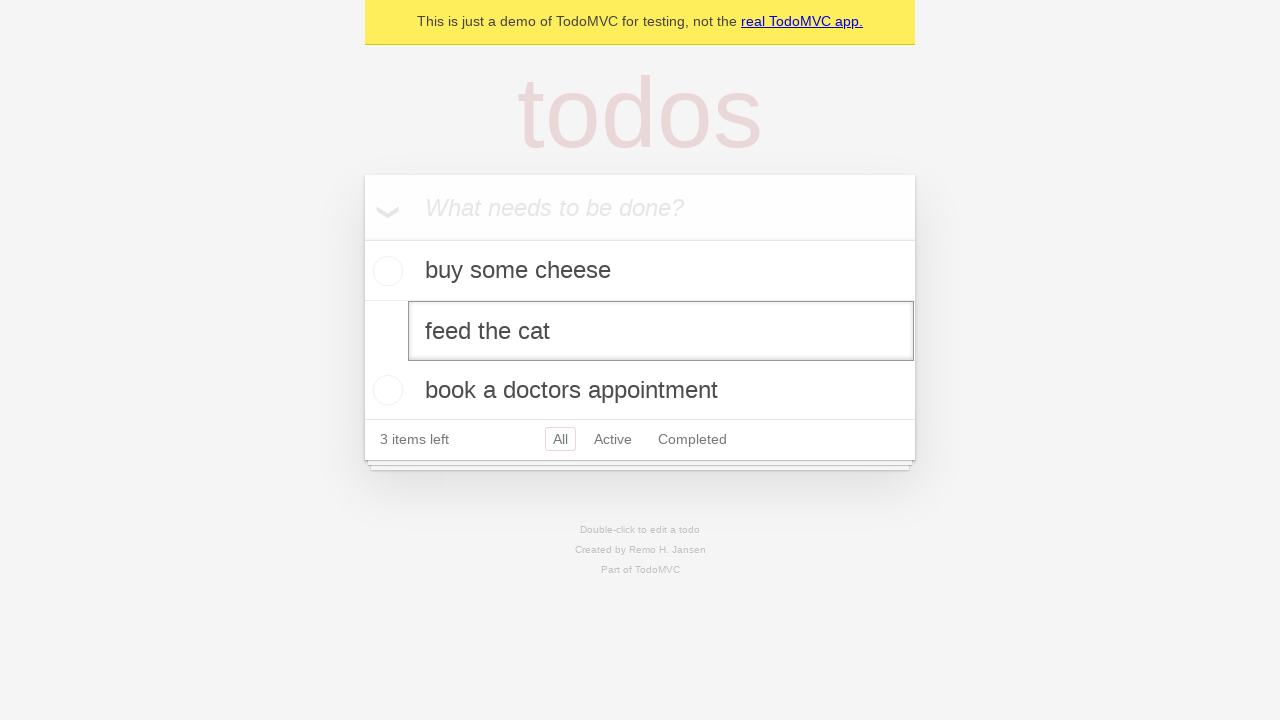